Tests drag and drop functionality on jQuery UI's droppable demo page by dragging an element and dropping it onto a target drop zone within an iframe.

Starting URL: https://jqueryui.com/droppable/

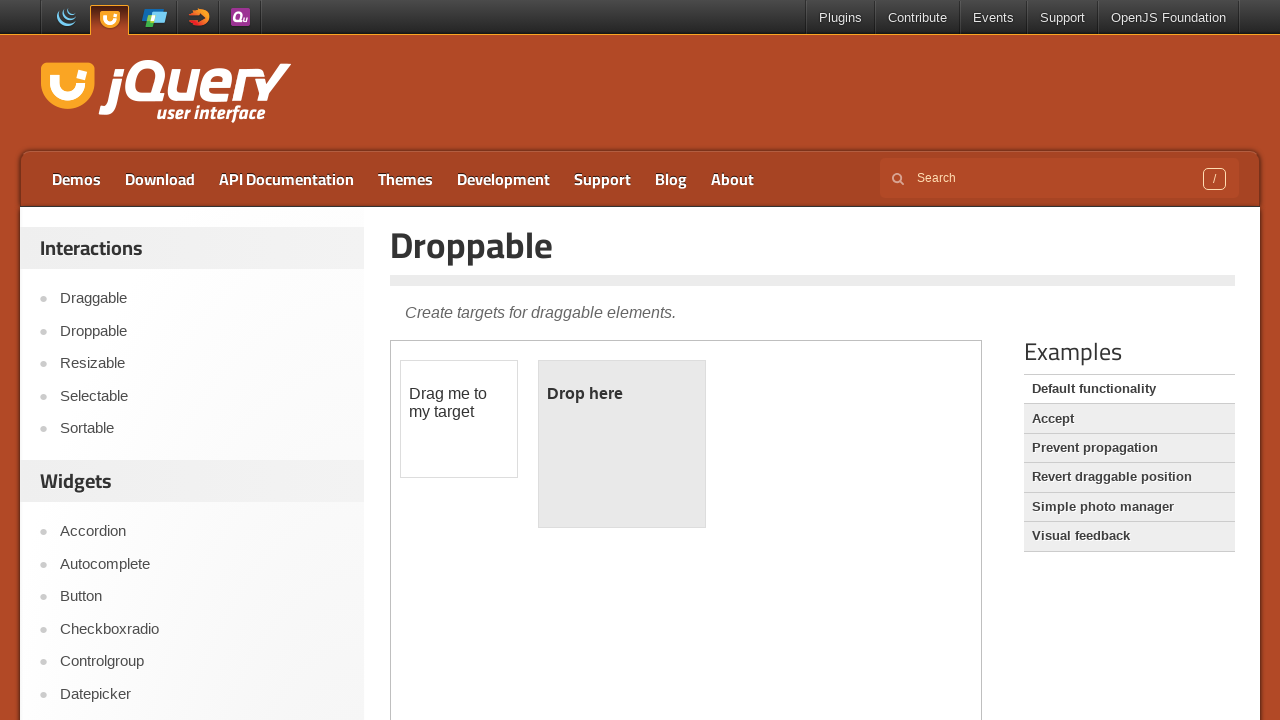

Located the demo iframe containing drag/drop elements
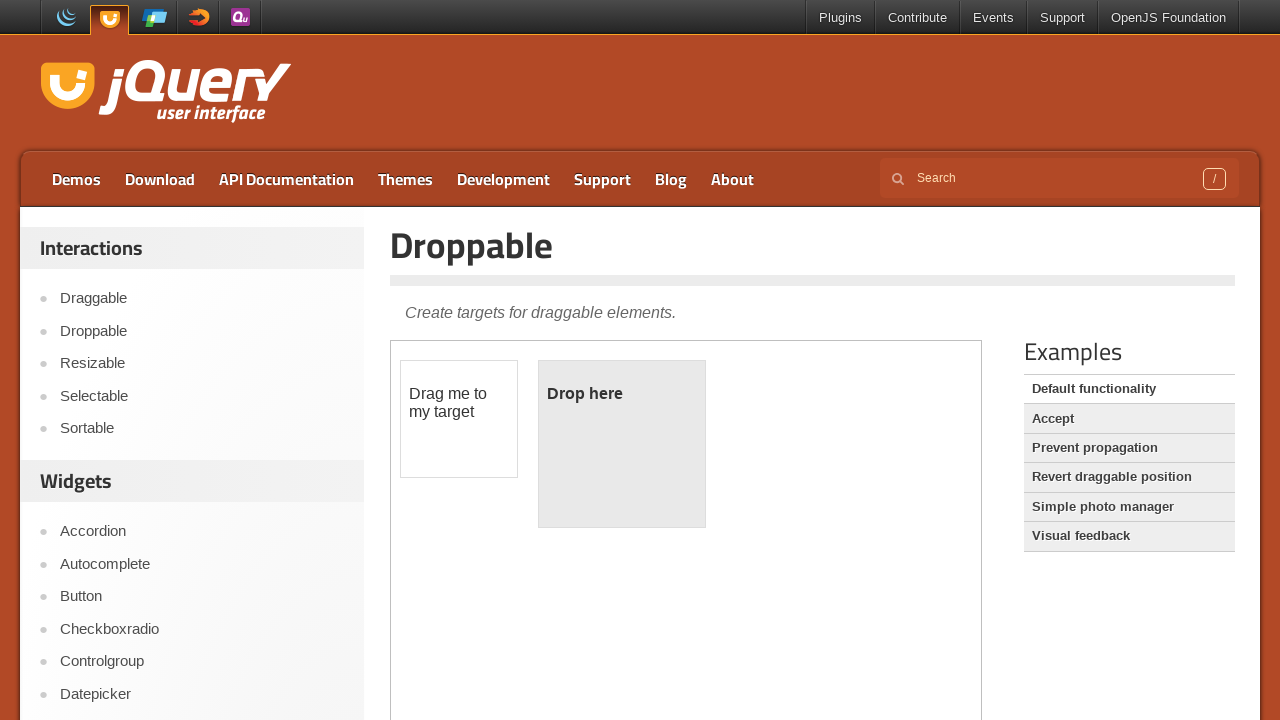

Located the draggable element (#draggable)
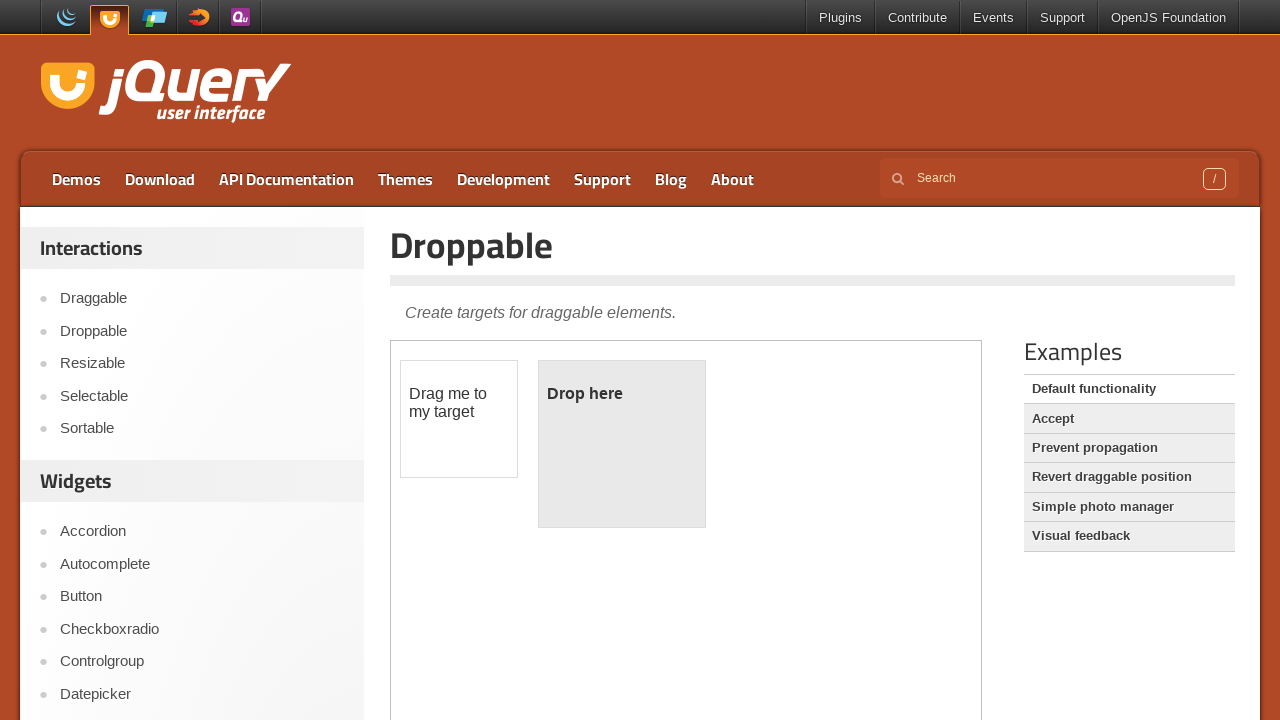

Located the droppable target element (#droppable)
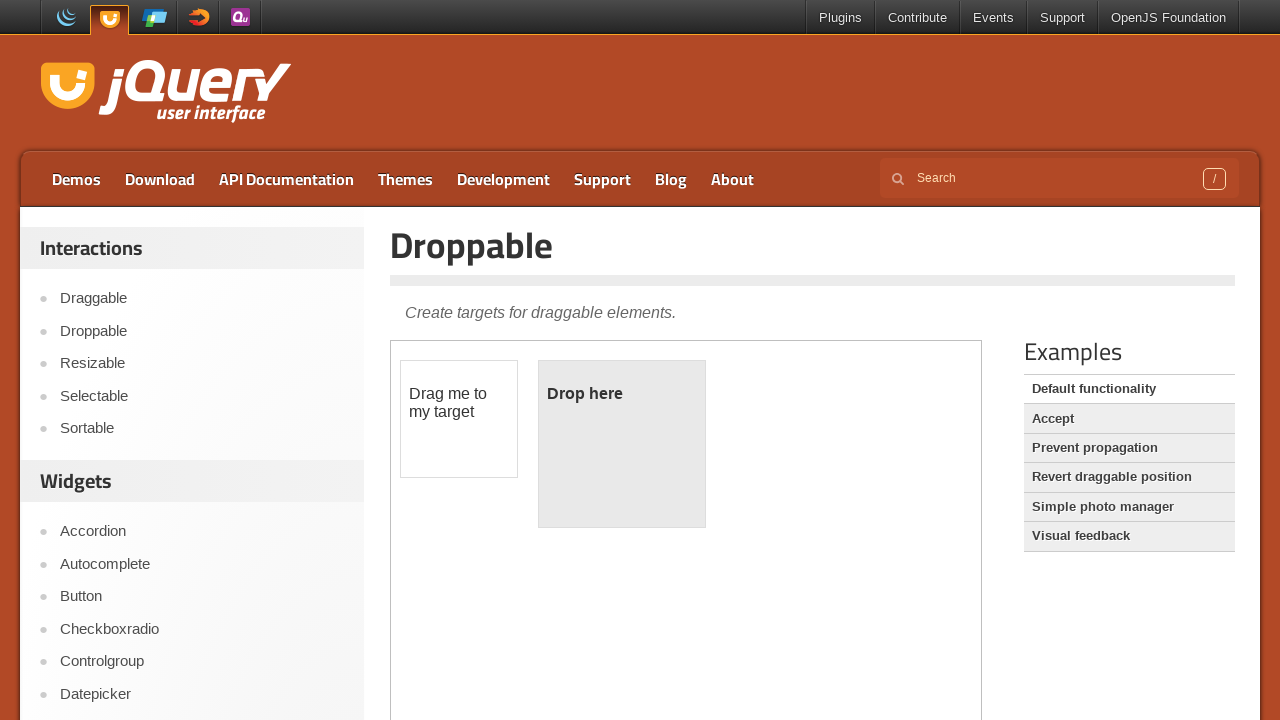

Dragged the draggable element onto the droppable target at (622, 444)
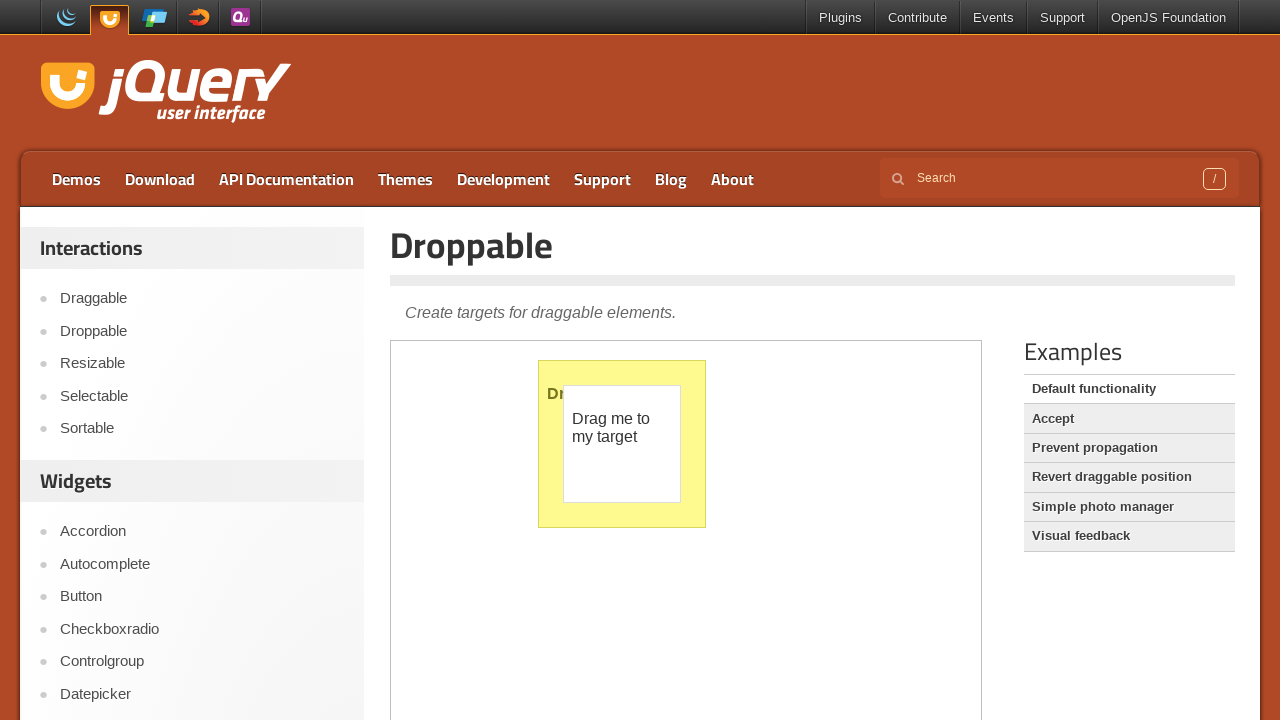

Waited 1000ms for drag and drop operation to complete
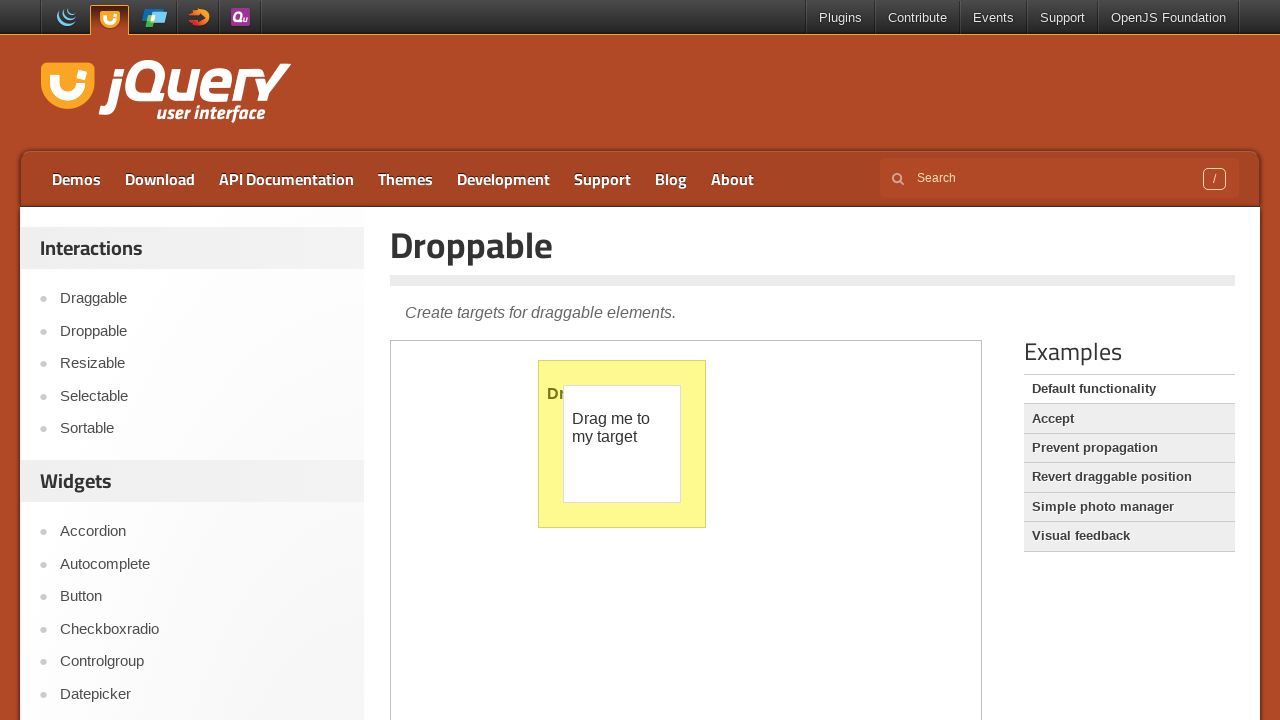

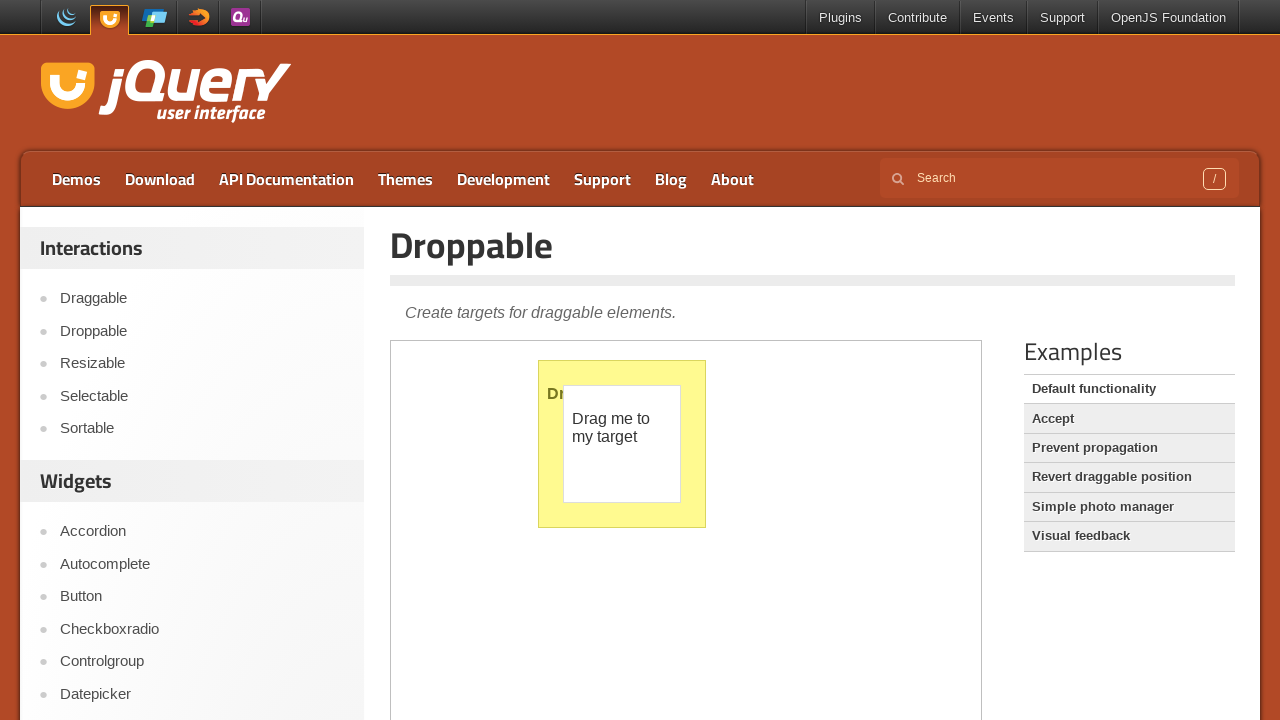